Tests clearing multiple completed todos while keeping active ones - adds three todos, marks two as complete, clears completed, and verifies one remains

Starting URL: https://todomvc.com/examples/typescript-angular/#/

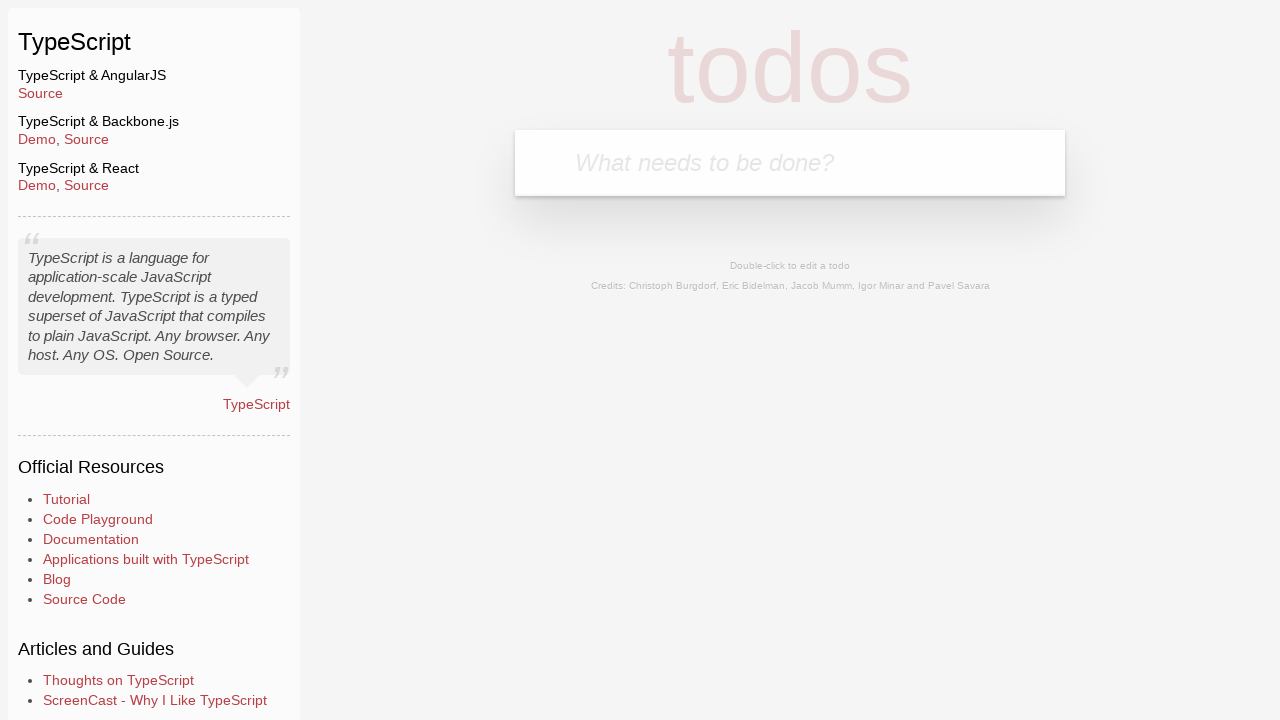

App loaded and new-todo input field is visible
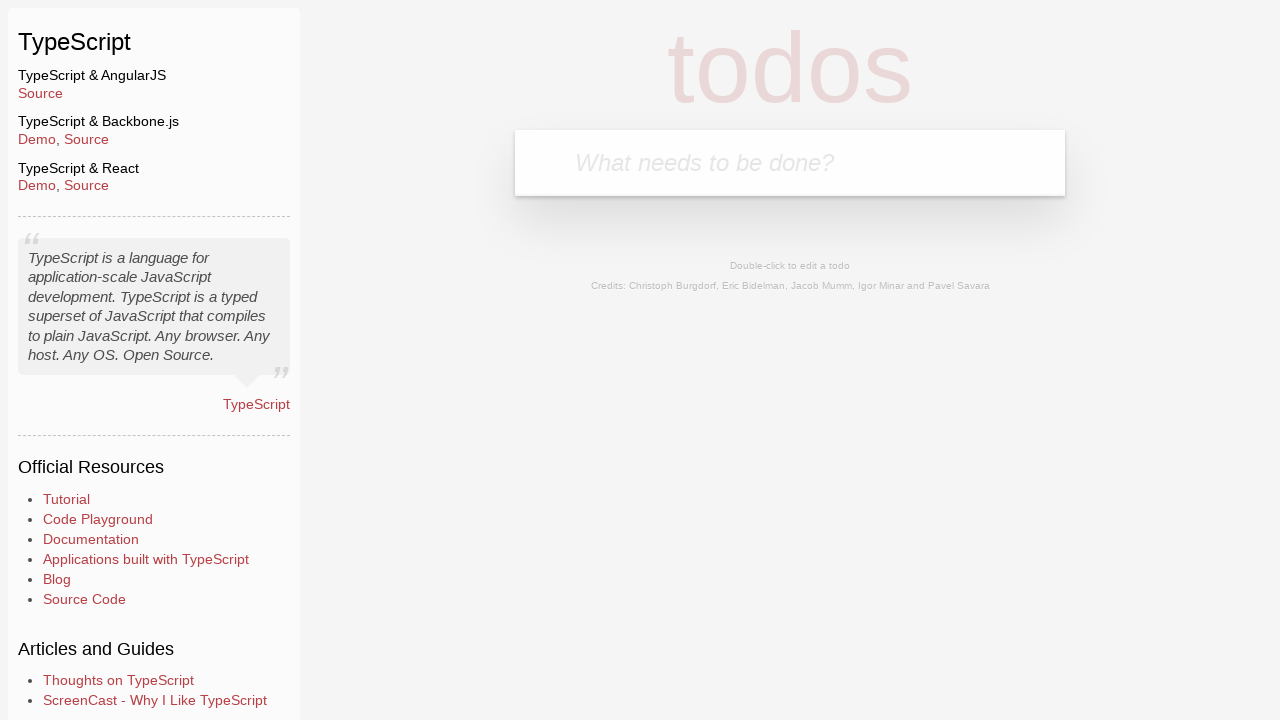

Filled new-todo input with 'Example1' on .new-todo
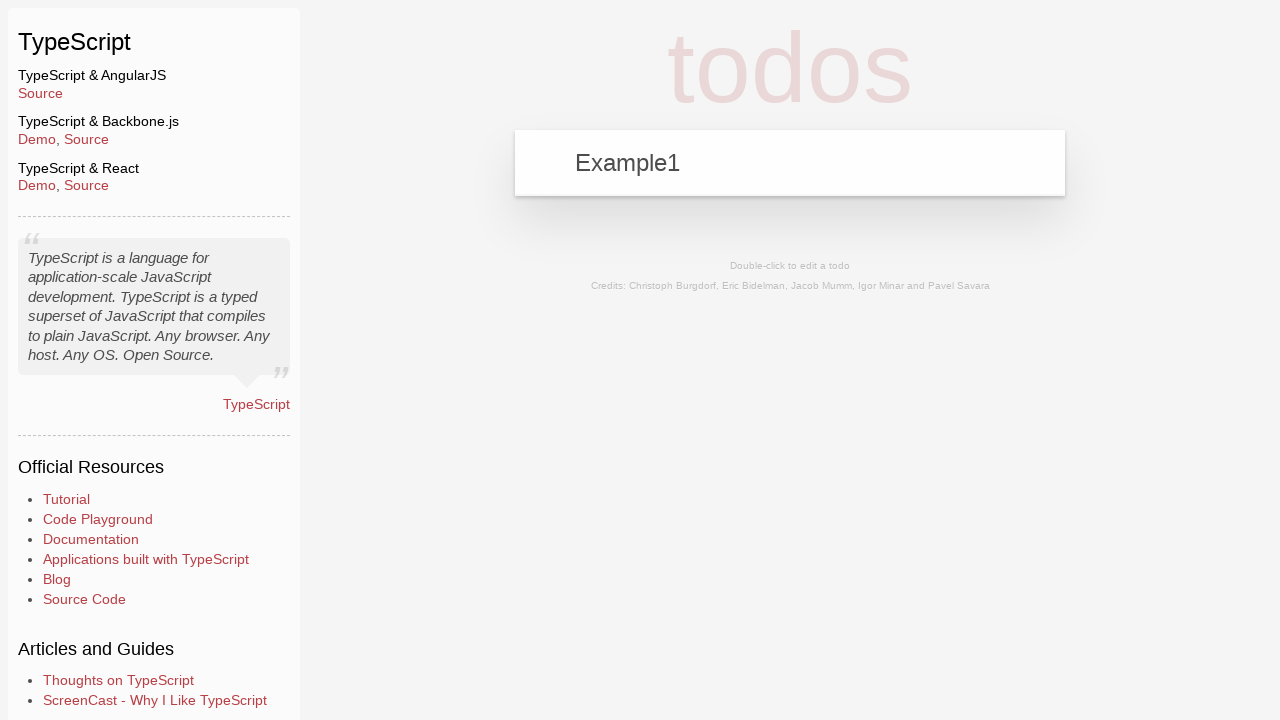

Pressed Enter to add first todo 'Example1' on .new-todo
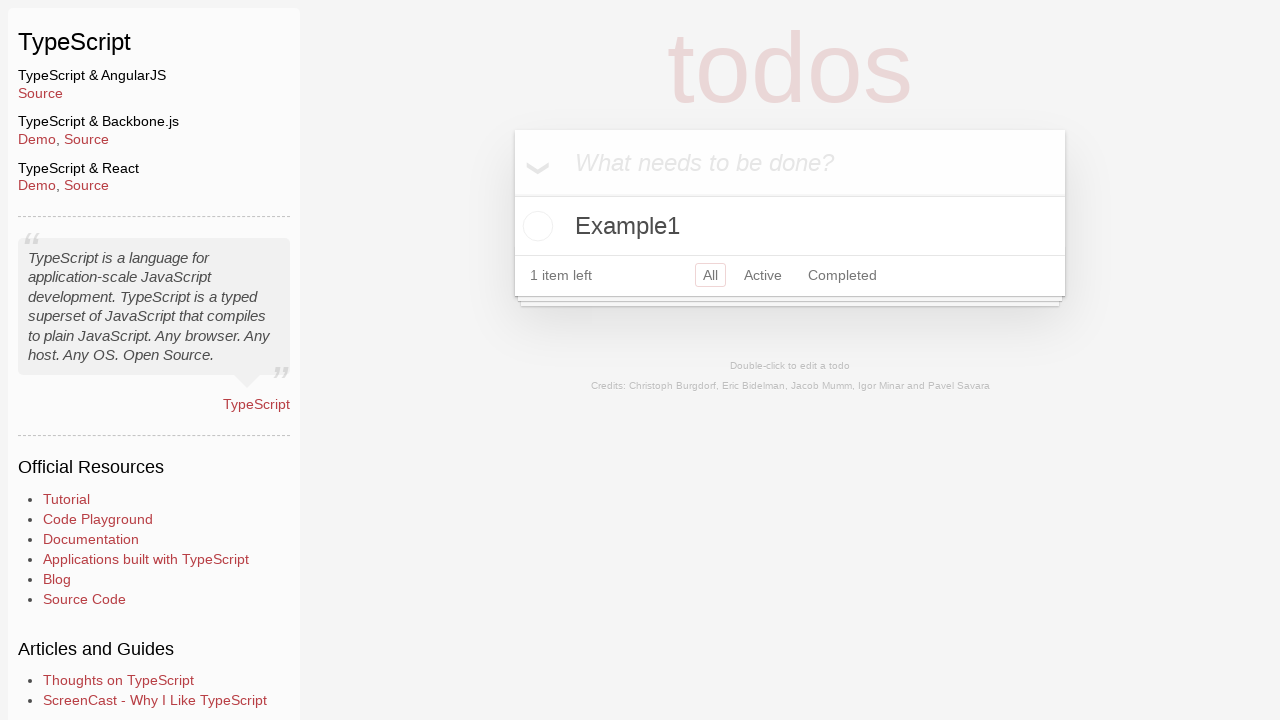

Filled new-todo input with 'Example2' on .new-todo
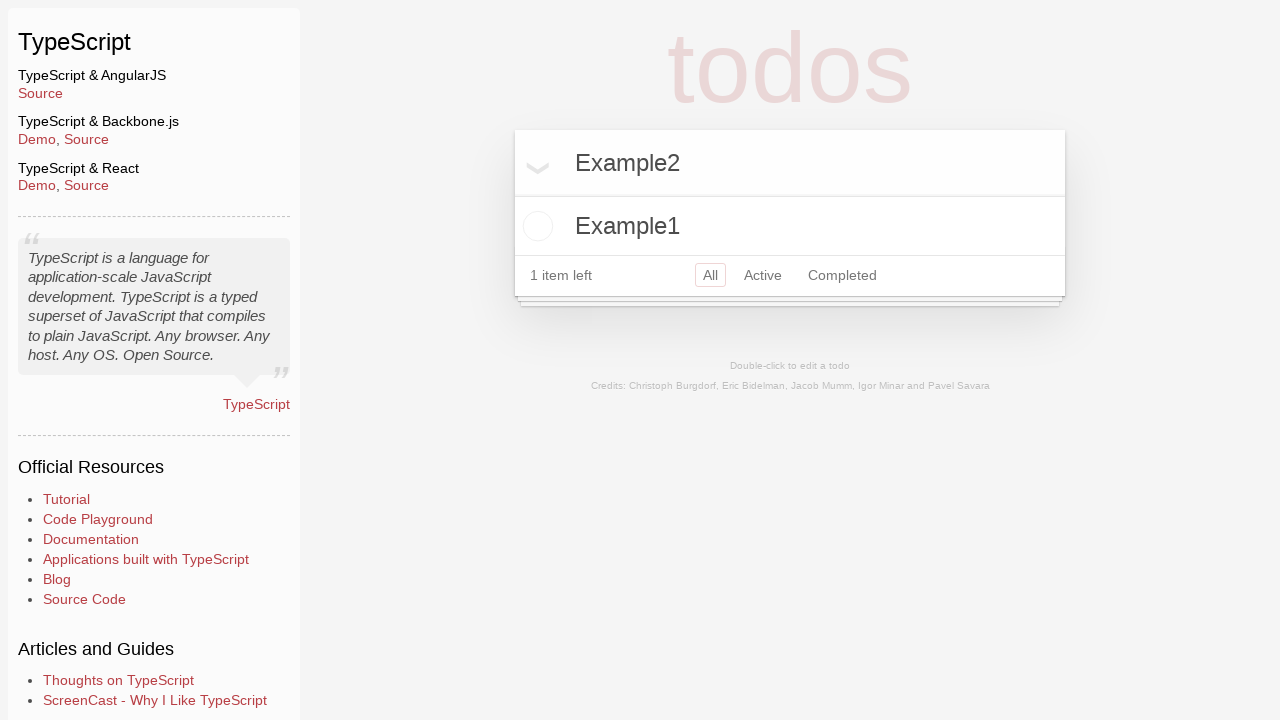

Pressed Enter to add second todo 'Example2' on .new-todo
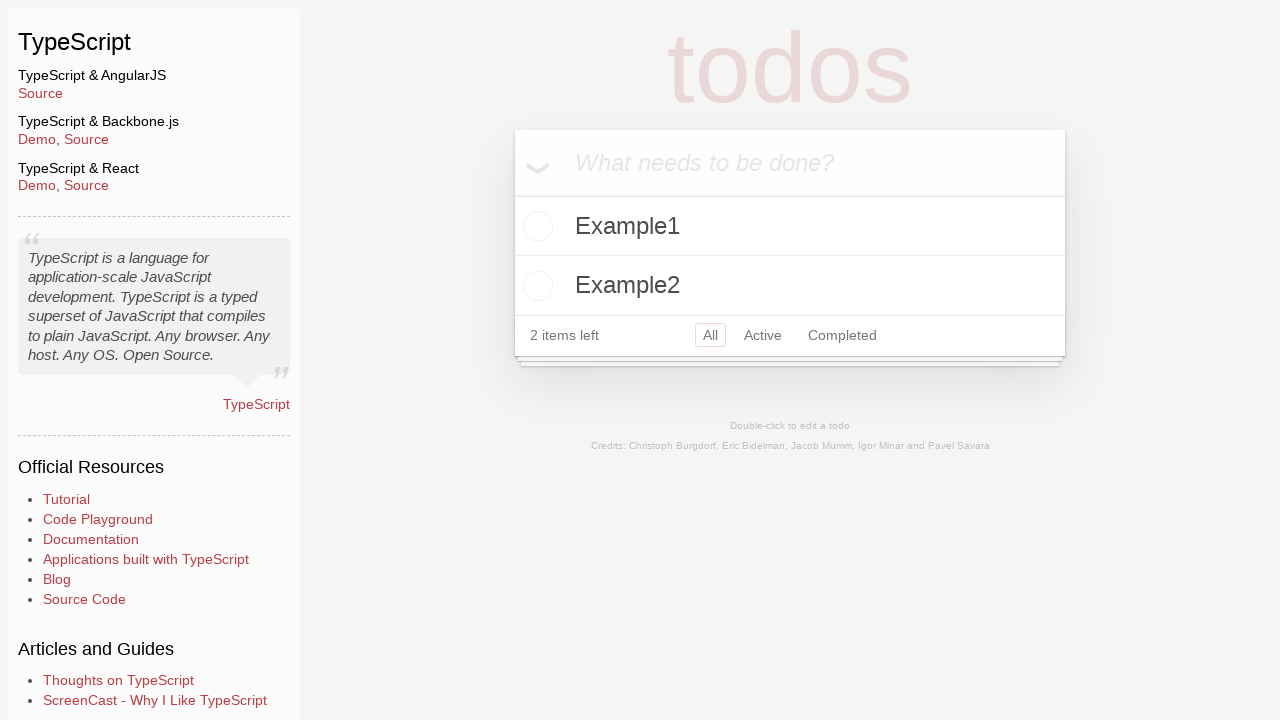

Filled new-todo input with 'Example3' on .new-todo
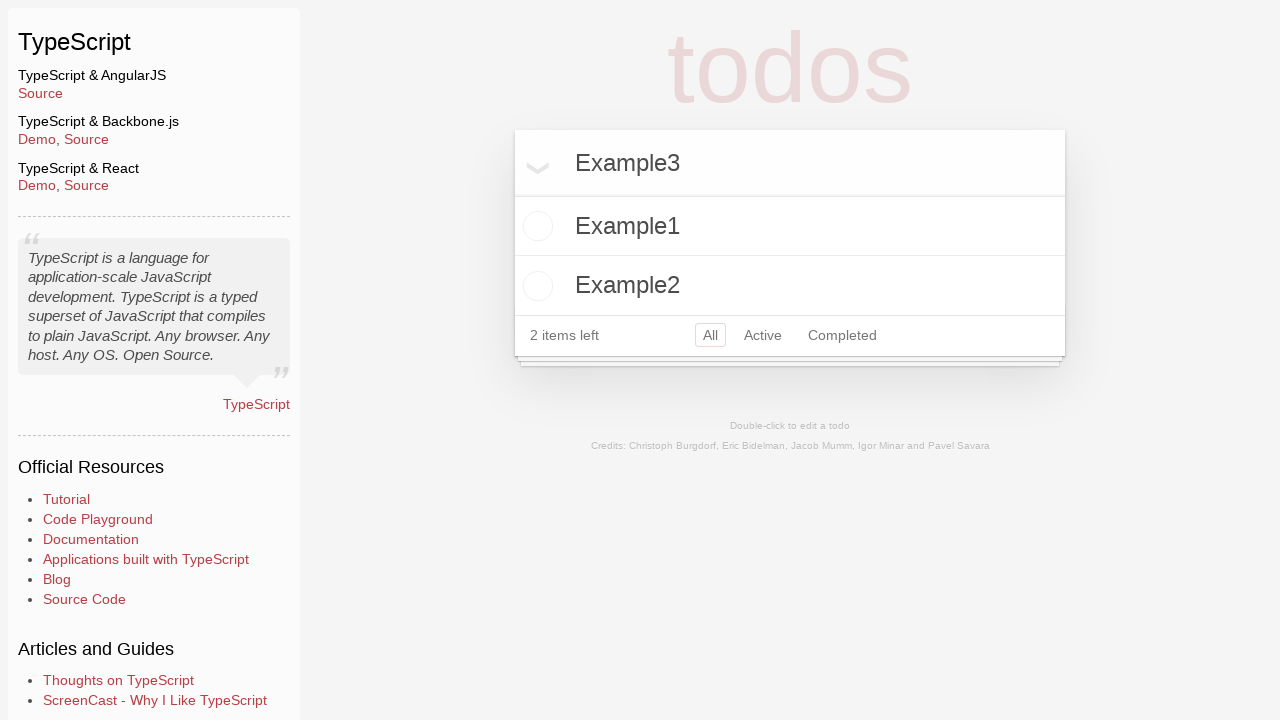

Pressed Enter to add third todo 'Example3' on .new-todo
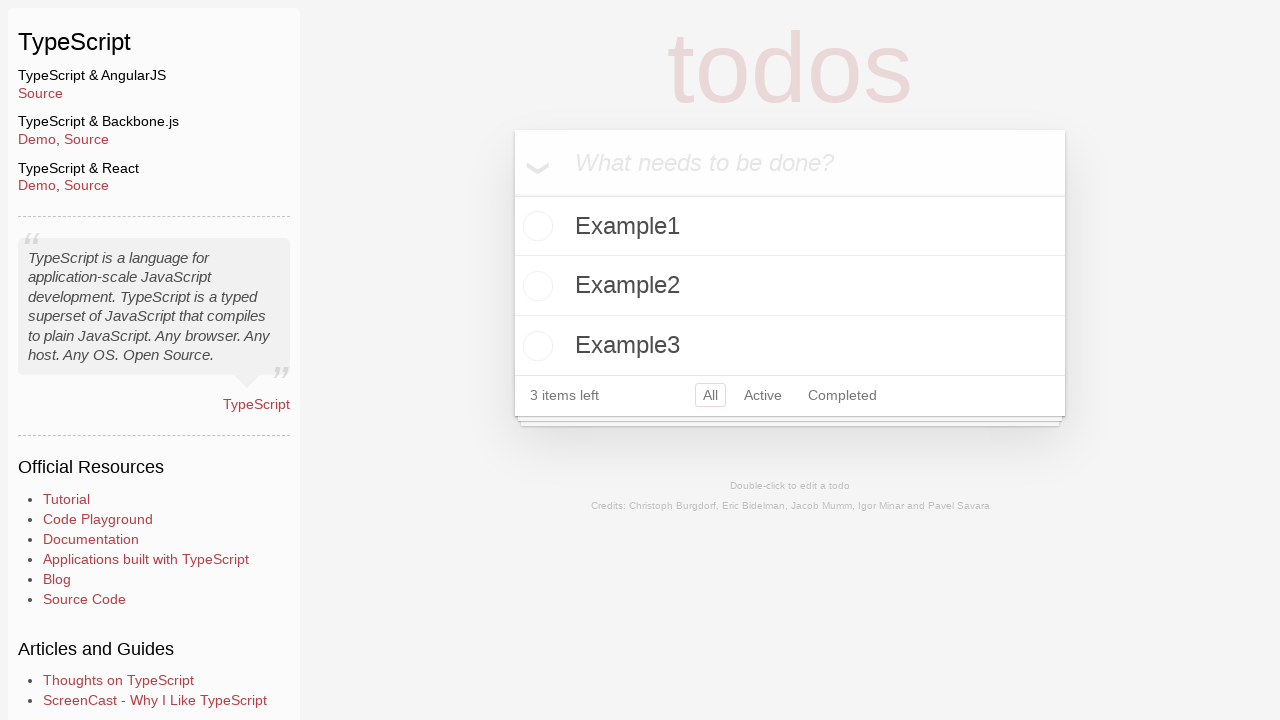

Marked 'Example2' as completed at (535, 286) on text=Example2 >> xpath=../.. >> .toggle
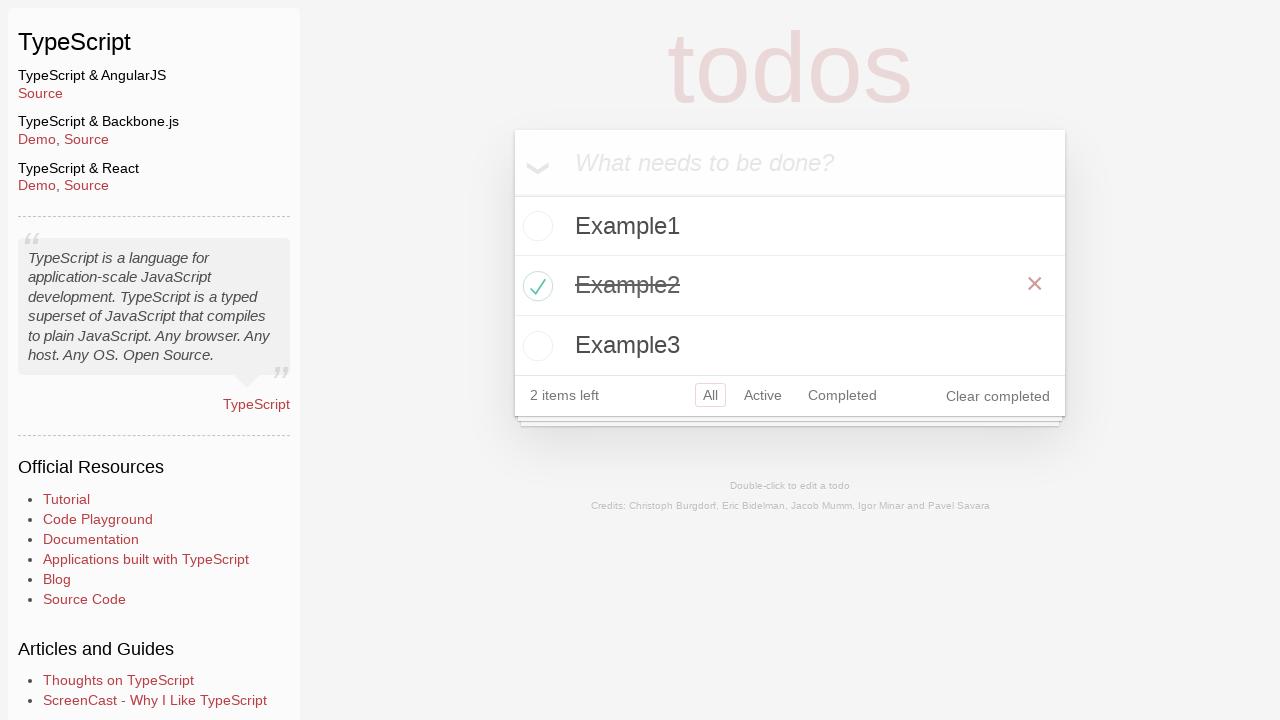

Marked 'Example3' as completed at (535, 346) on text=Example3 >> xpath=../.. >> .toggle
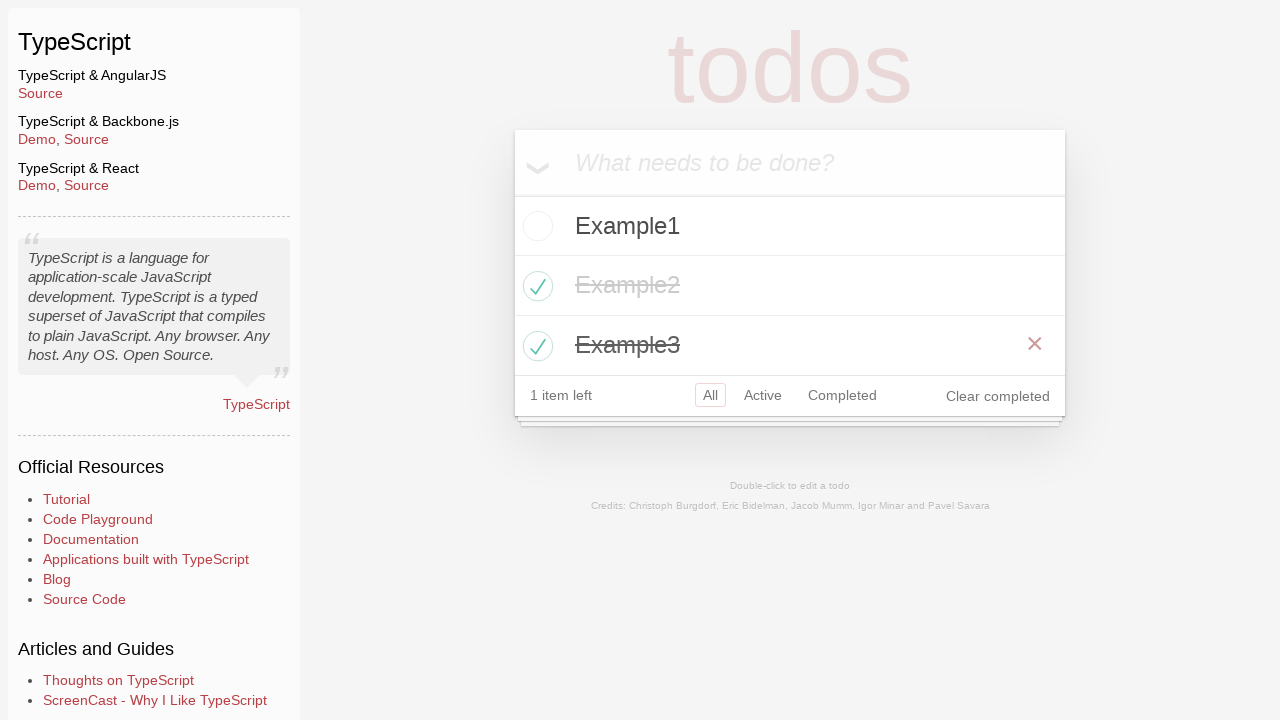

Clicked 'Clear completed' button to remove completed todos at (998, 396) on .clear-completed
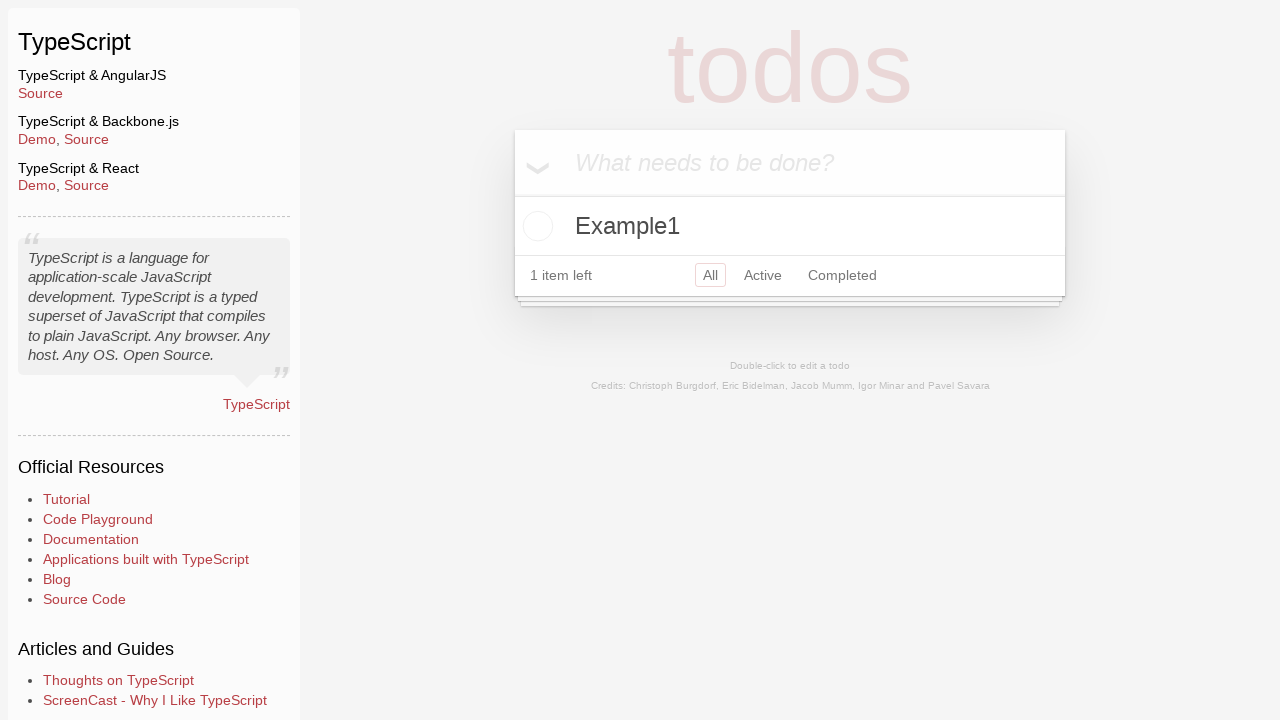

Verified that only 'Example1' remains after clearing completed todos
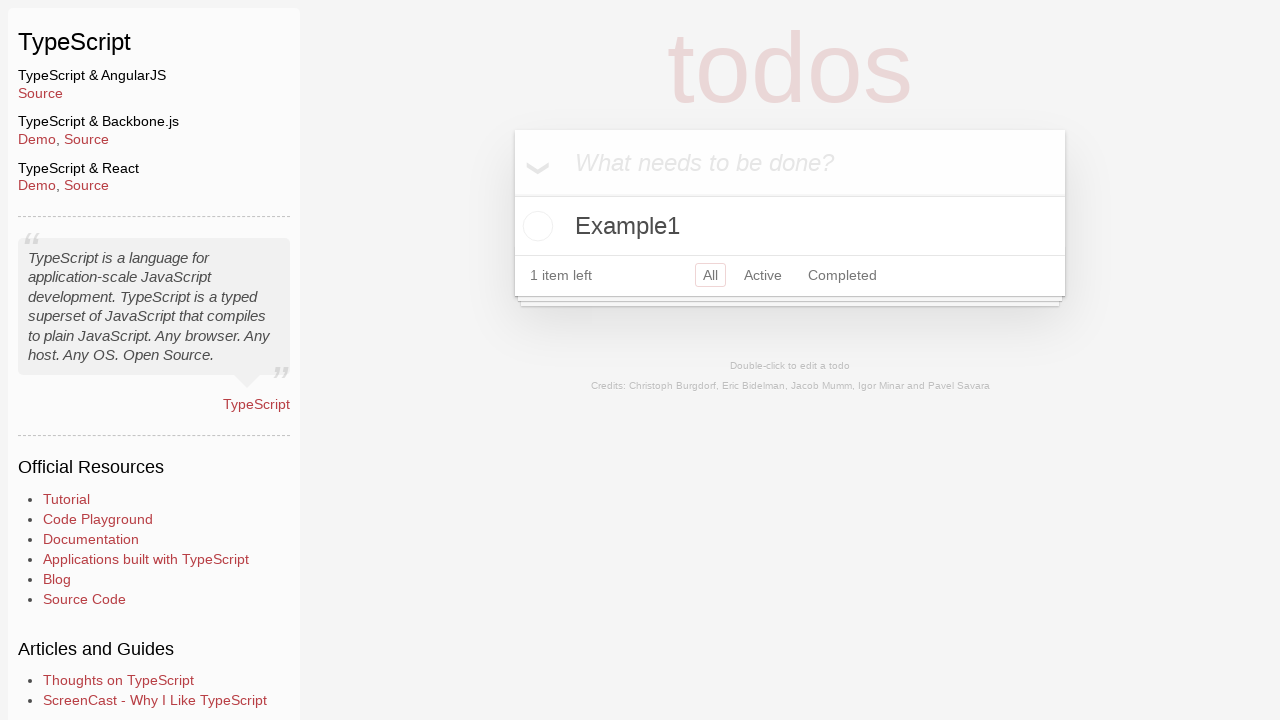

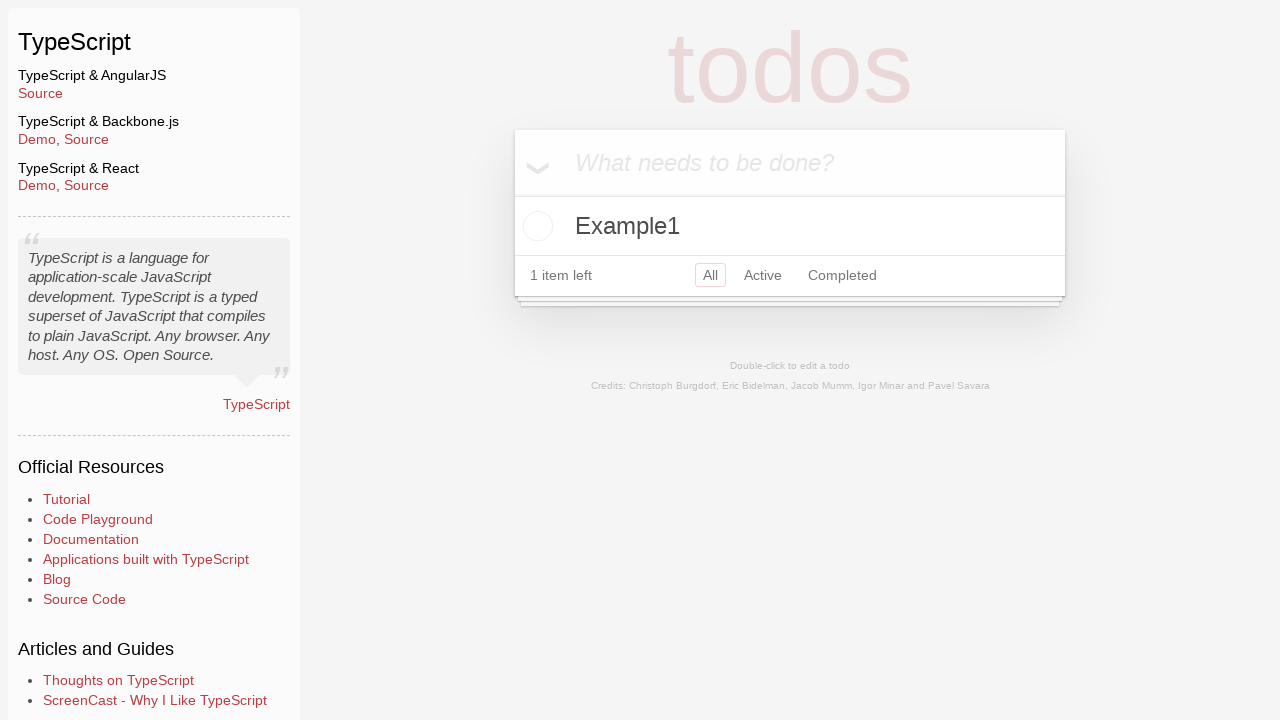